Tests opening a new browser window and navigating to a second website (OrangeHRM) while the first website (OpenCart) remains open in the original window.

Starting URL: https://www.opencart.com/

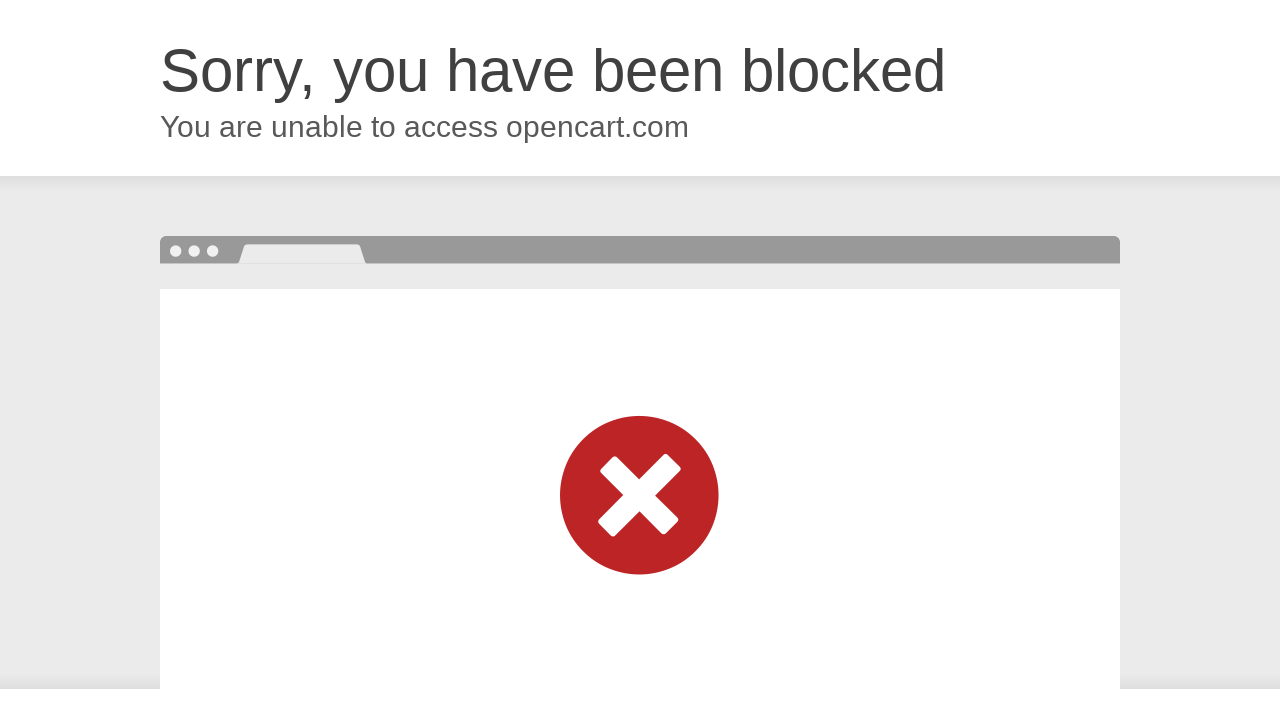

Opened a new browser window/page in the same context
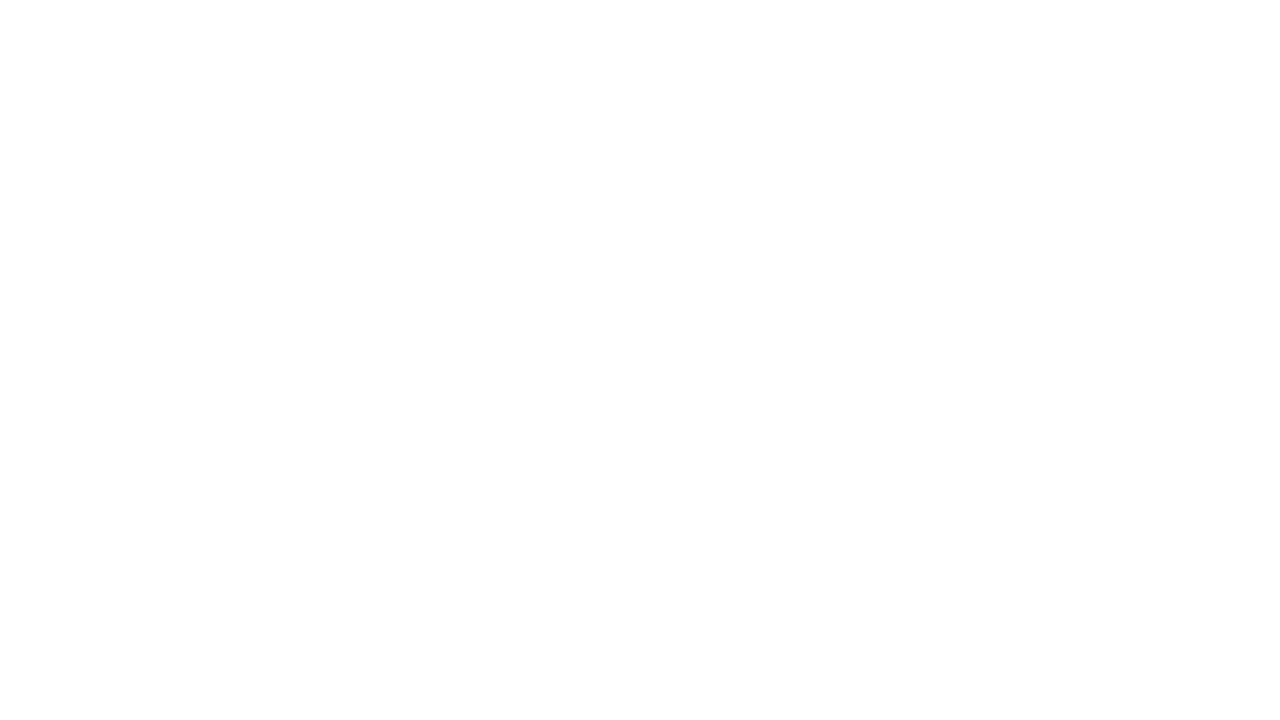

Navigated to OrangeHRM website in the new window while OpenCart remains open in the original window
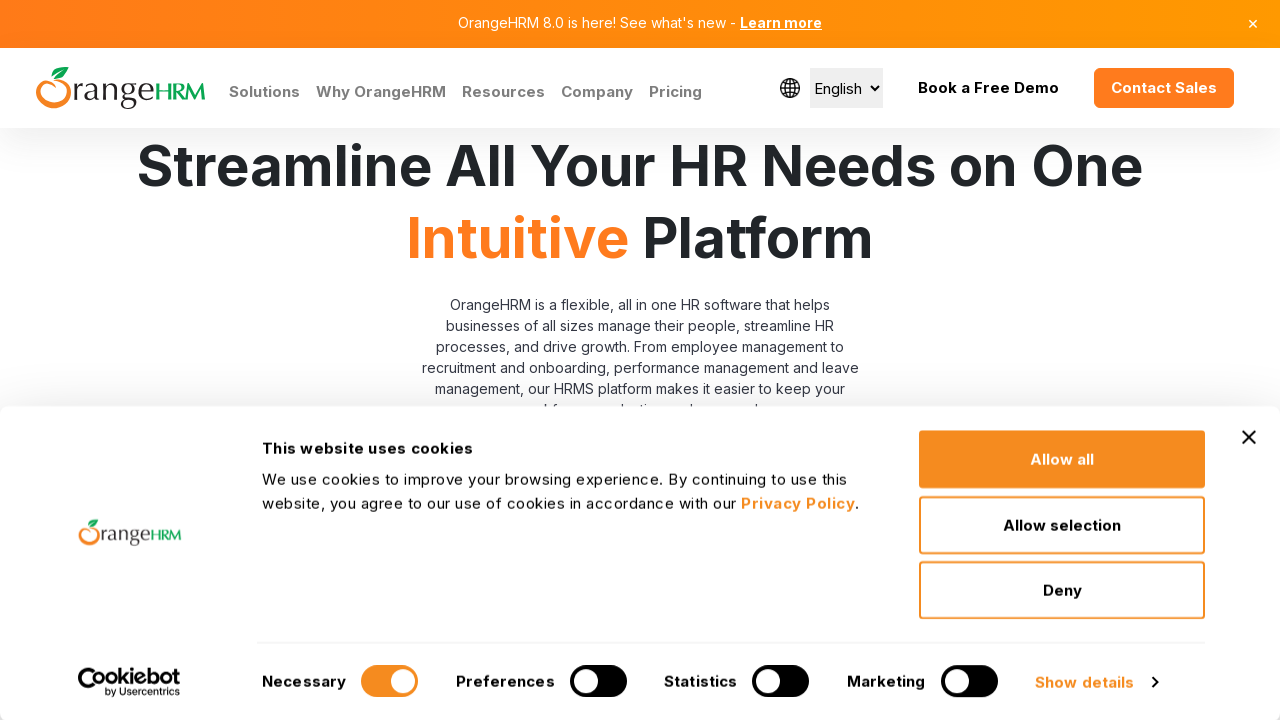

OrangeHRM page loaded completely (domcontentloaded)
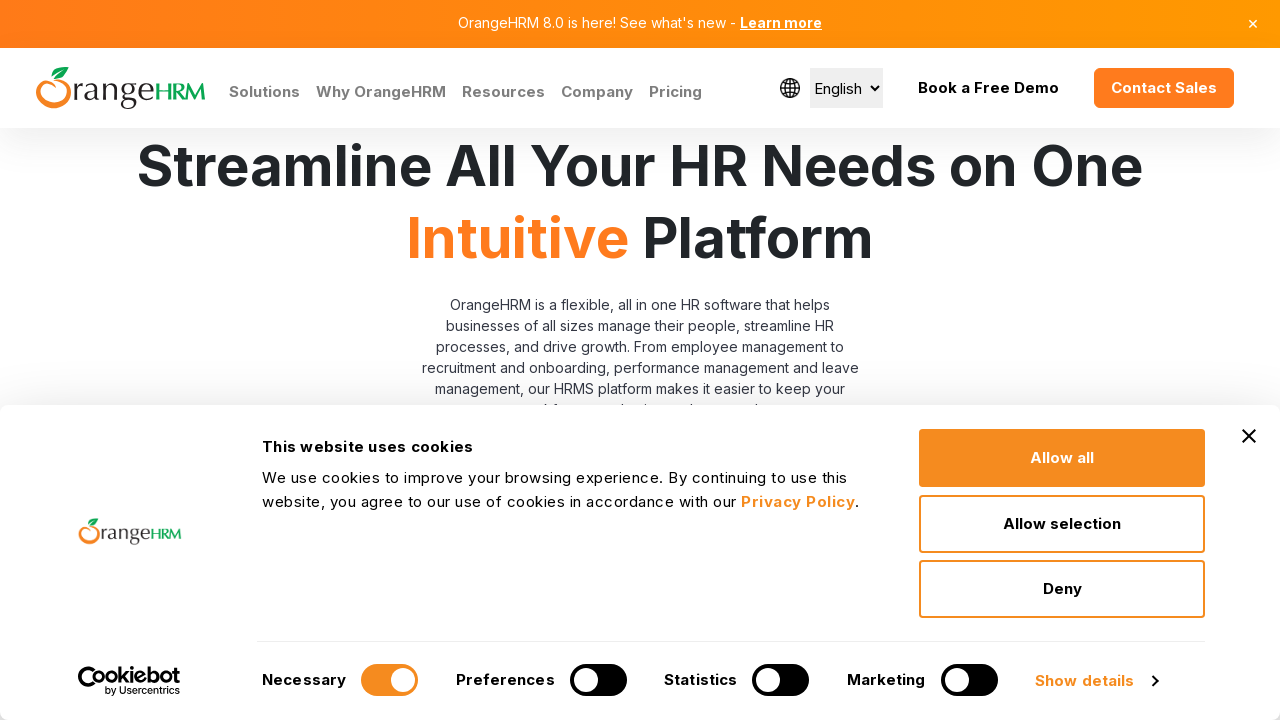

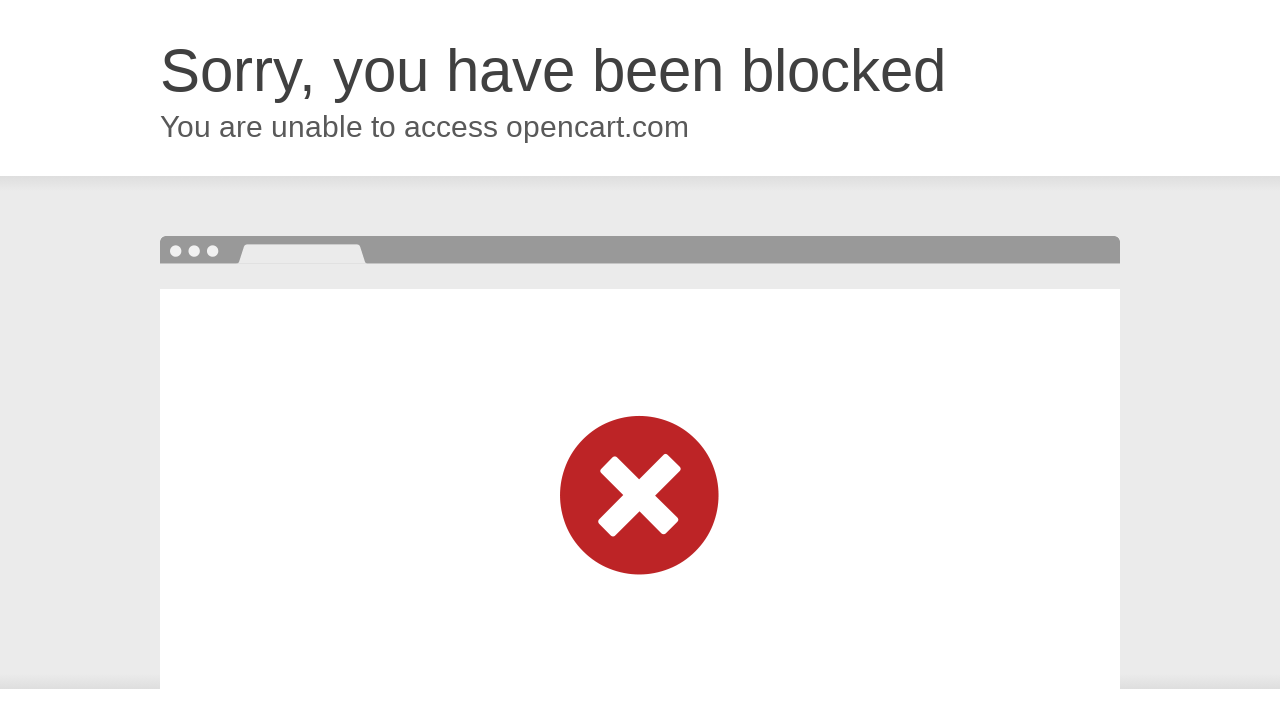